Tests checkbox interaction by locating two checkboxes on the page and clicking both of them to toggle their state

Starting URL: https://the-internet.herokuapp.com/checkboxes

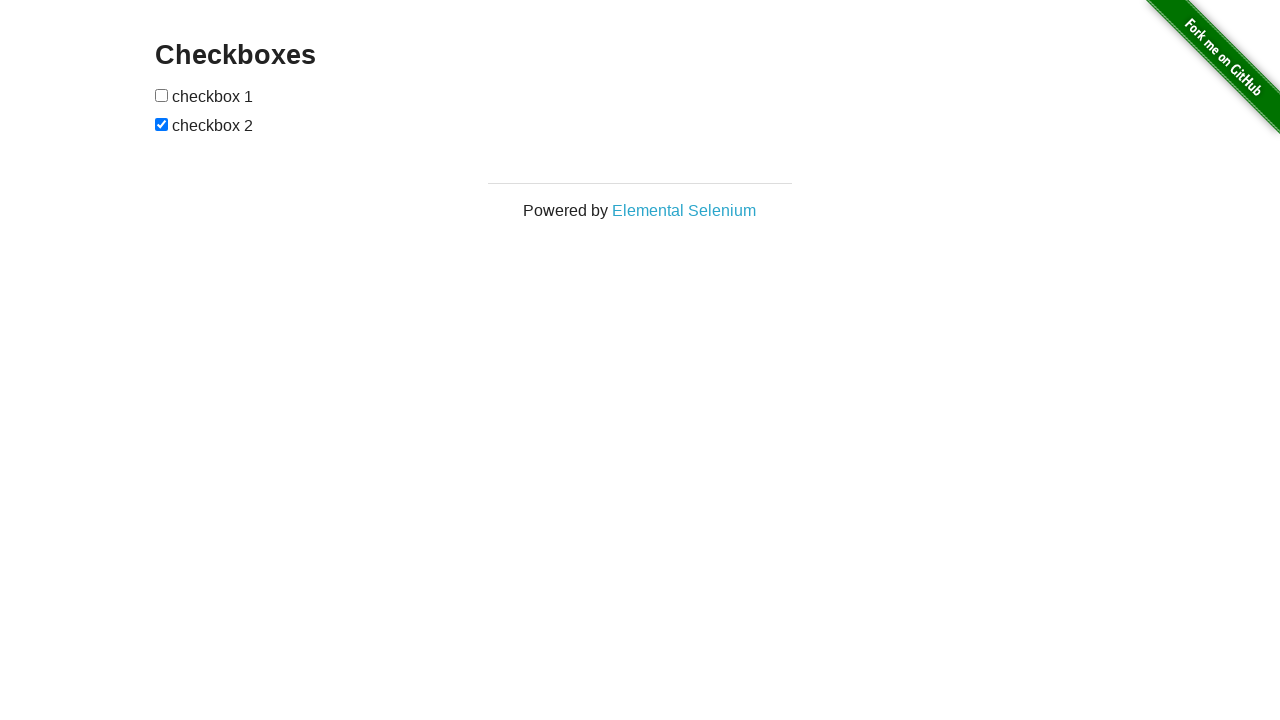

Clicked first checkbox to toggle its state at (162, 95) on (//input[@type='checkbox'])[1]
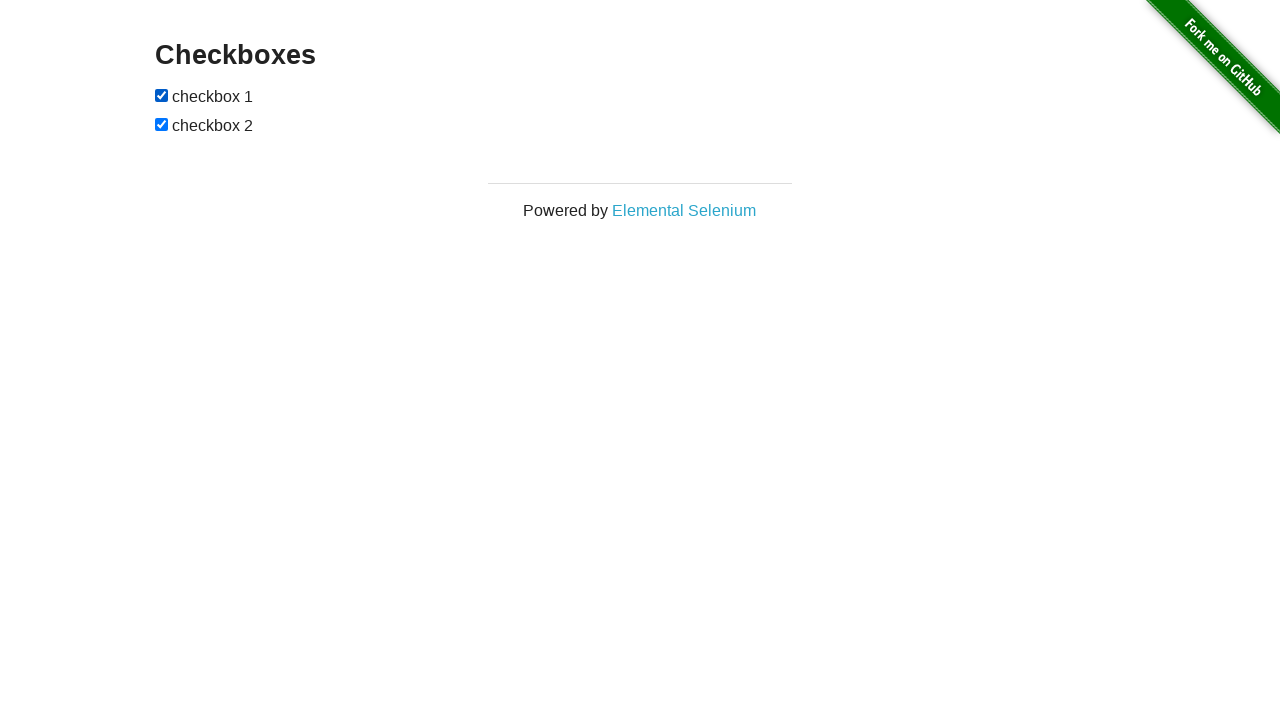

Clicked second checkbox to toggle its state at (162, 124) on (//input[@type='checkbox'])[2]
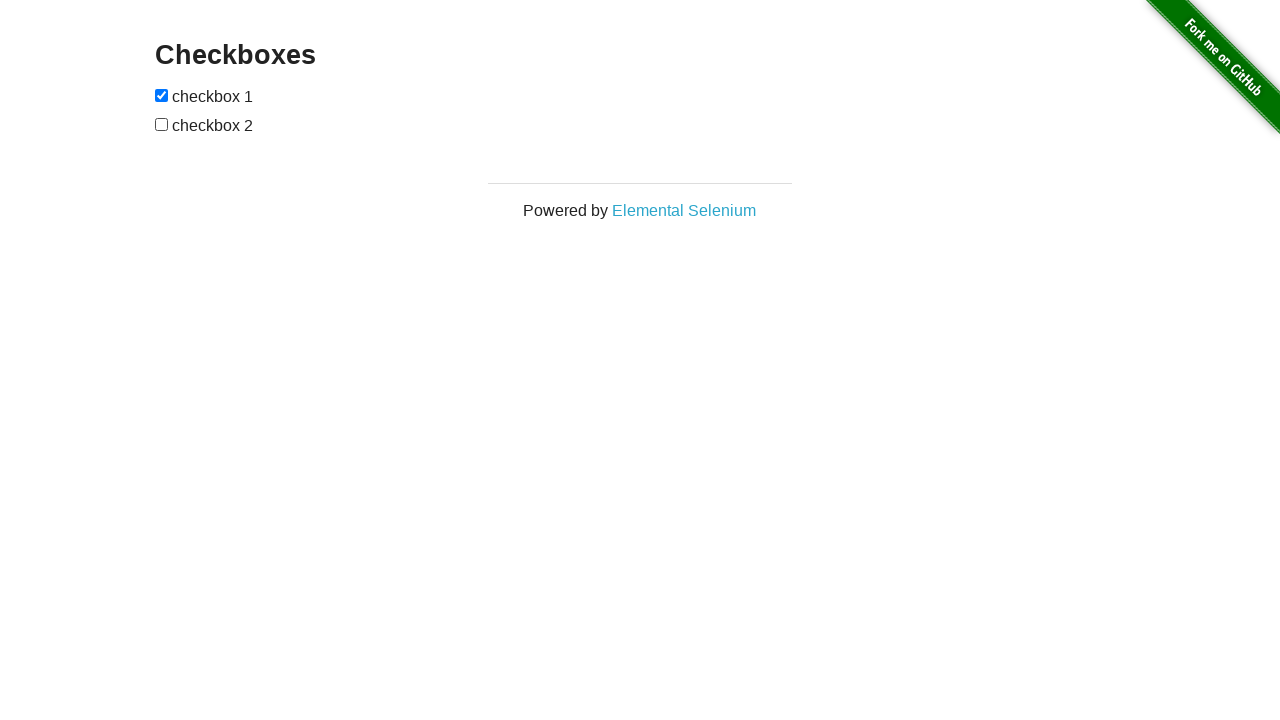

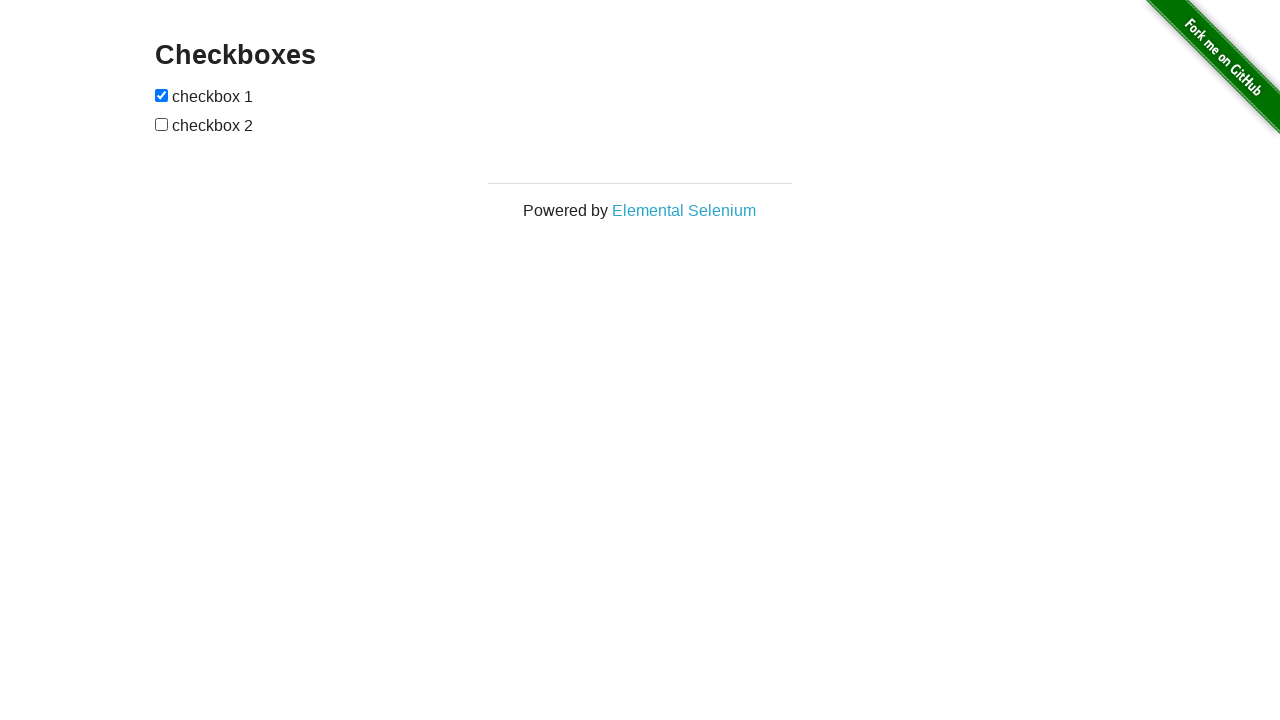